Tests JavaScript prompt alert handling by clicking the prompt button, entering text into the alert, and accepting it

Starting URL: https://the-internet.herokuapp.com/javascript_alerts

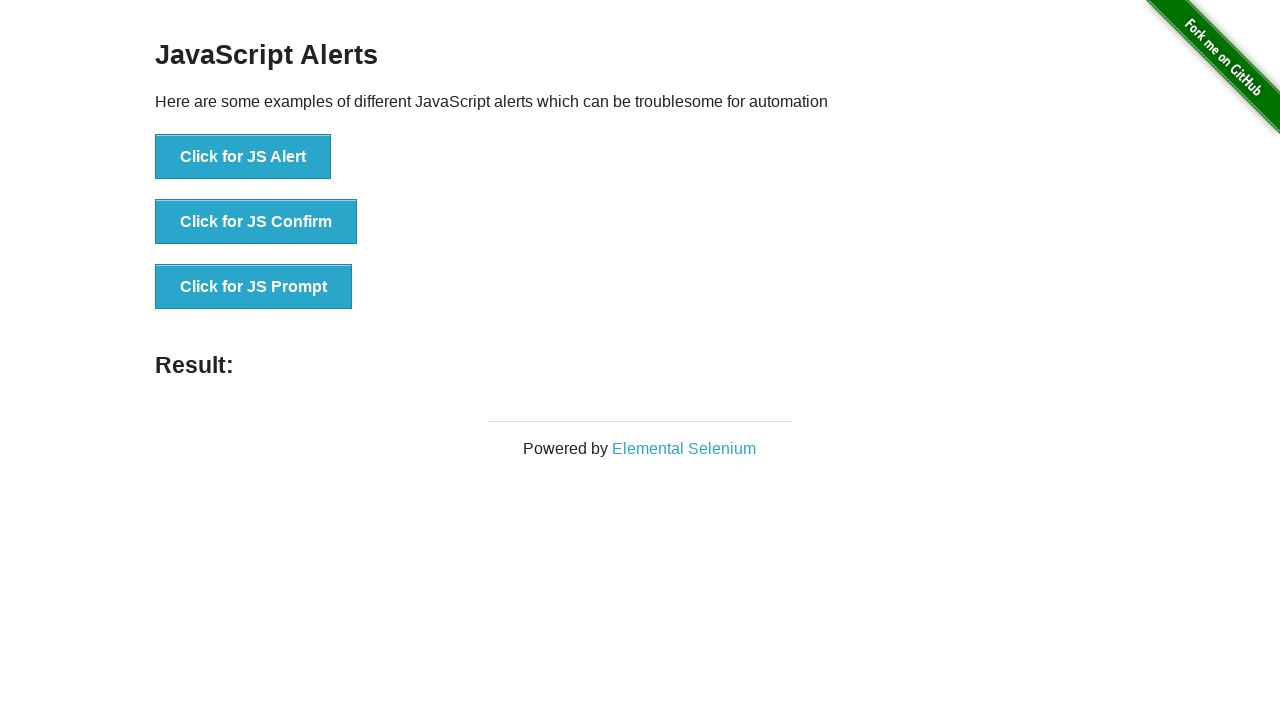

Set up dialog handler to accept prompt with text 'Ankur Saxena'
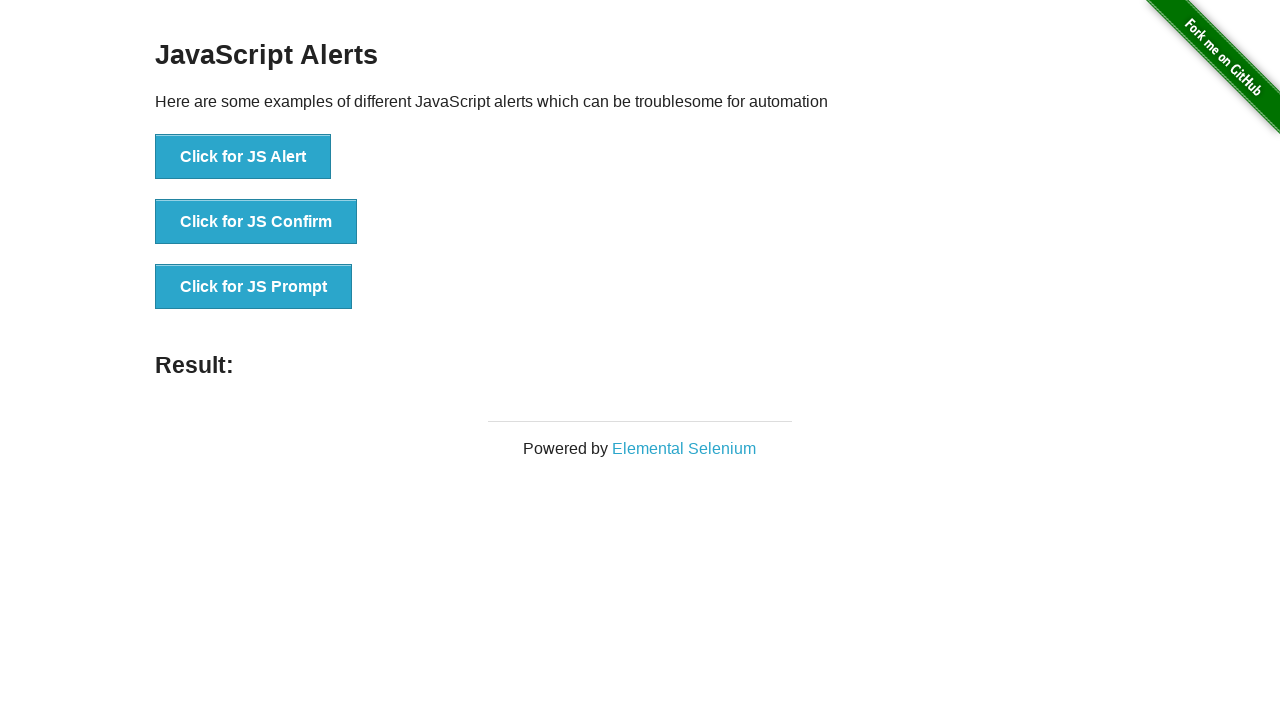

Clicked button to trigger JS prompt alert at (254, 287) on xpath=//button[normalize-space()='Click for JS Prompt']
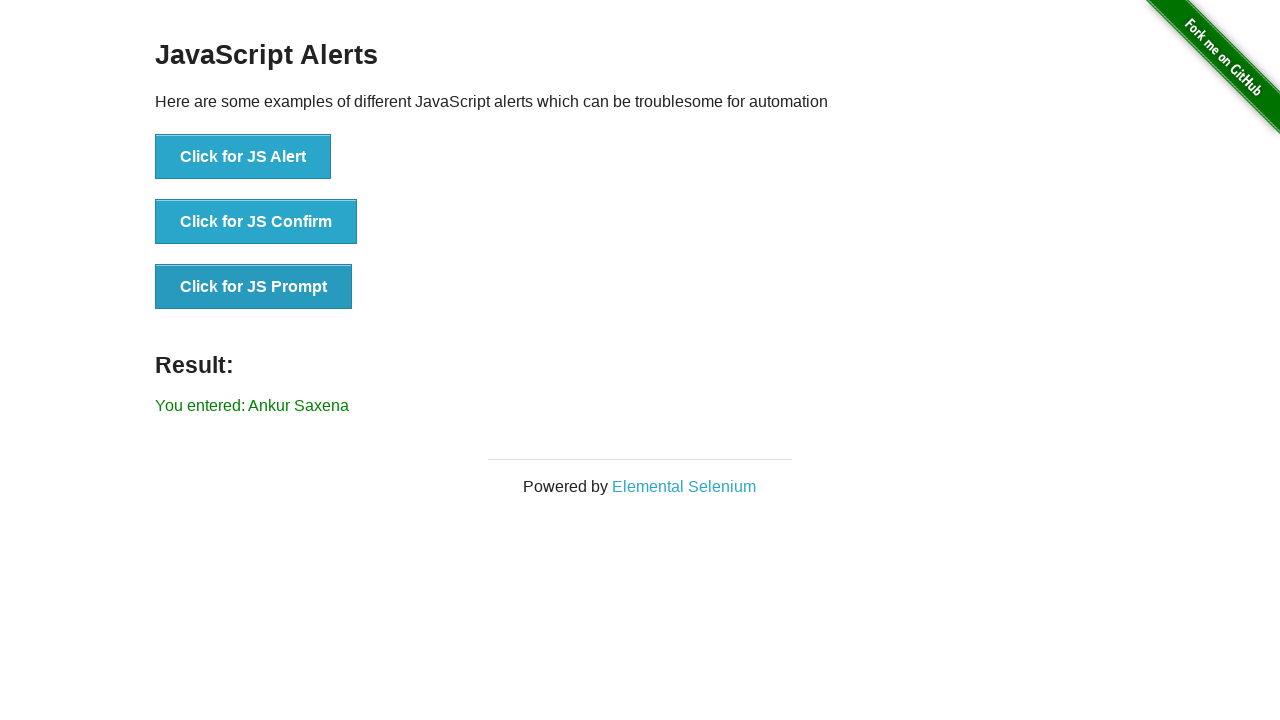

Waited for alert to be processed
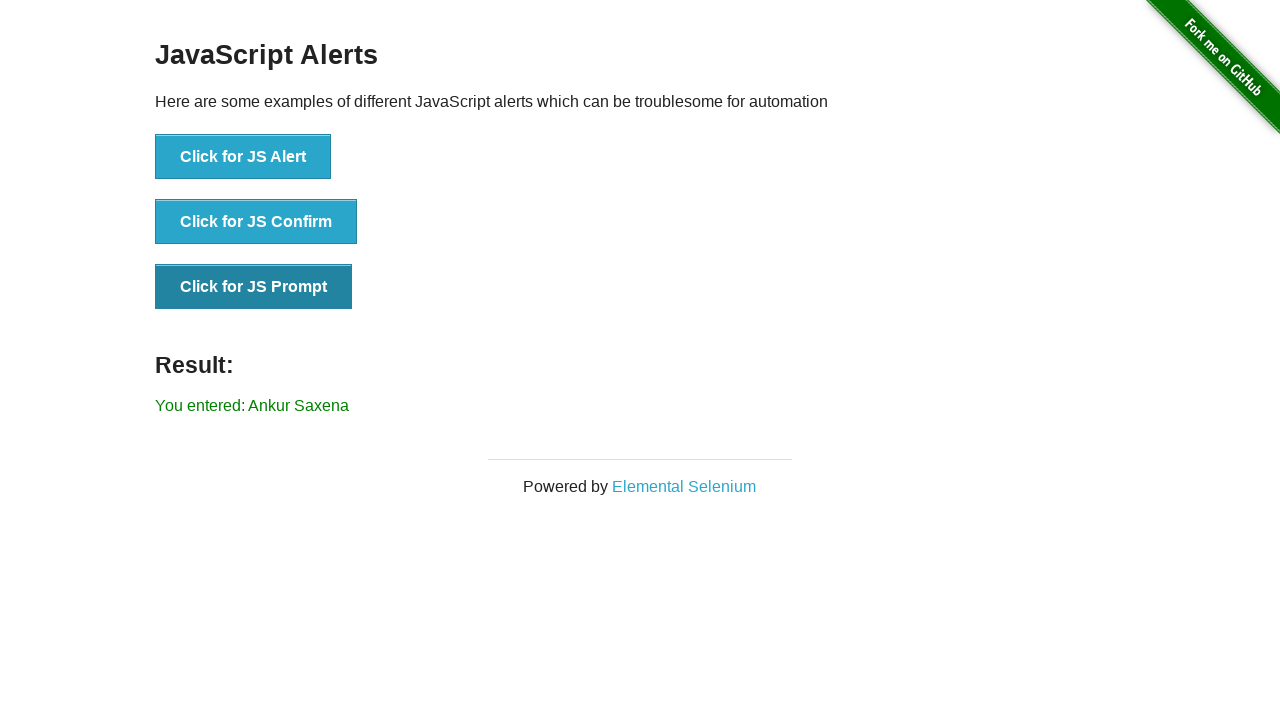

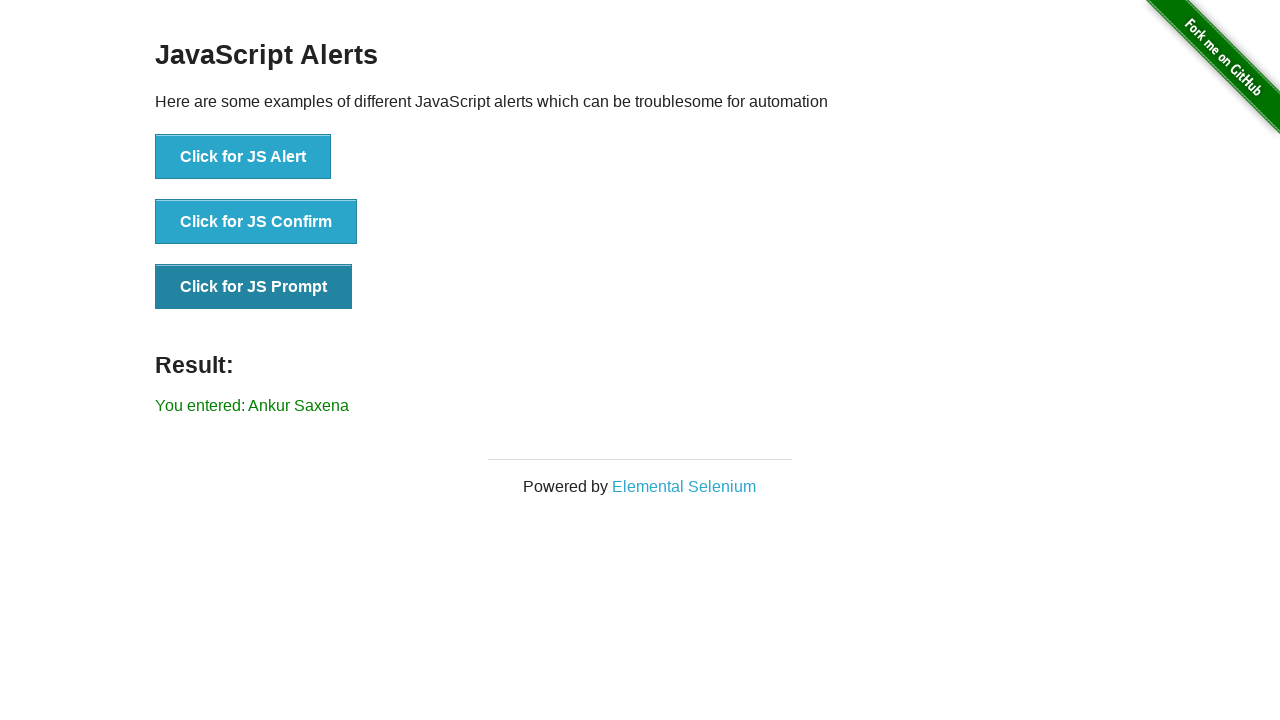